Automates robot ordering process by navigating to the order page, filling out robot configuration forms with head, body, legs and address details, previewing the robot, and submitting multiple orders from CSV data

Starting URL: https://robotsparebinindustries.com

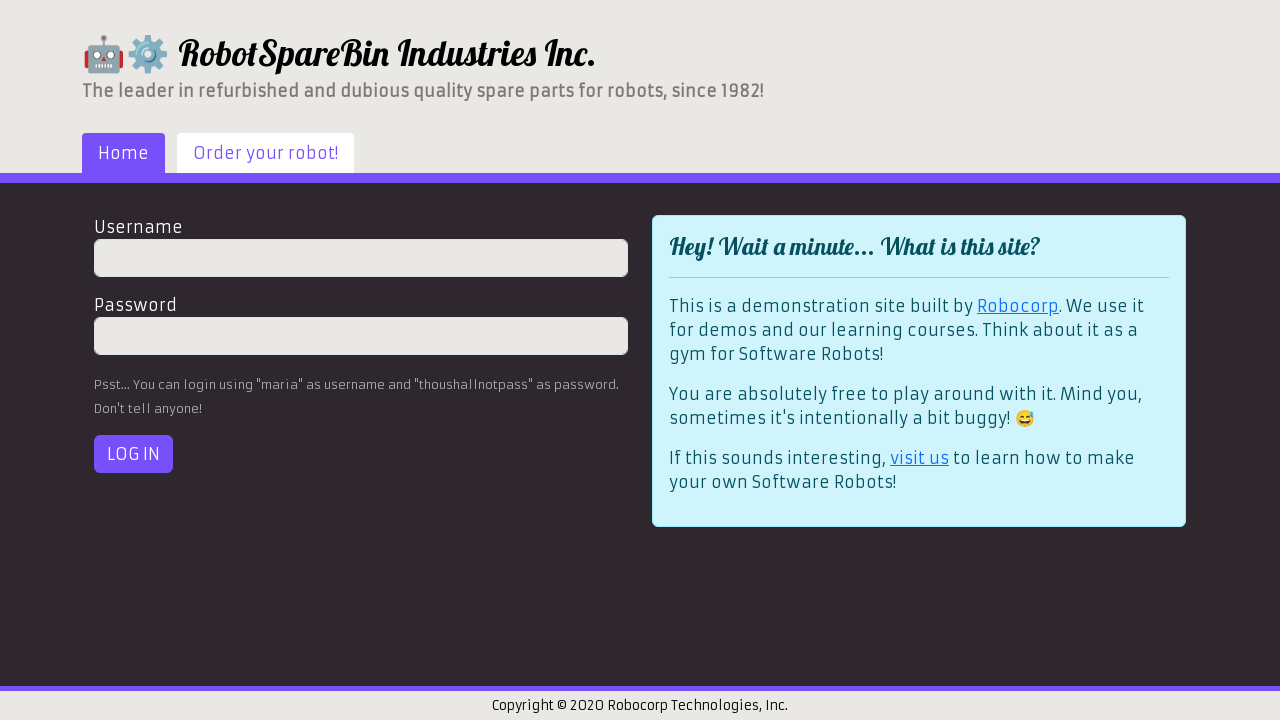

Clicked 'Order your robot!' link to navigate to order page at (266, 153) on text='Order your robot!'
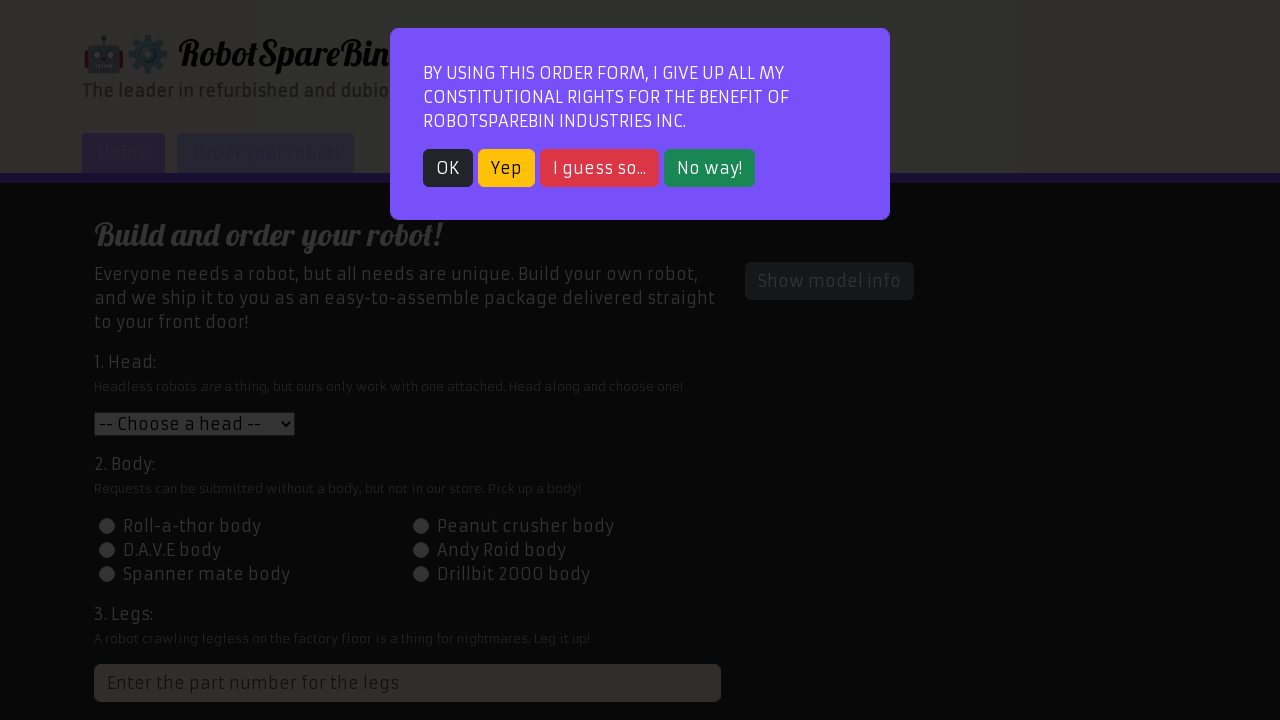

Clicked OK button to dismiss modal/alert at (448, 168) on button.btn-dark
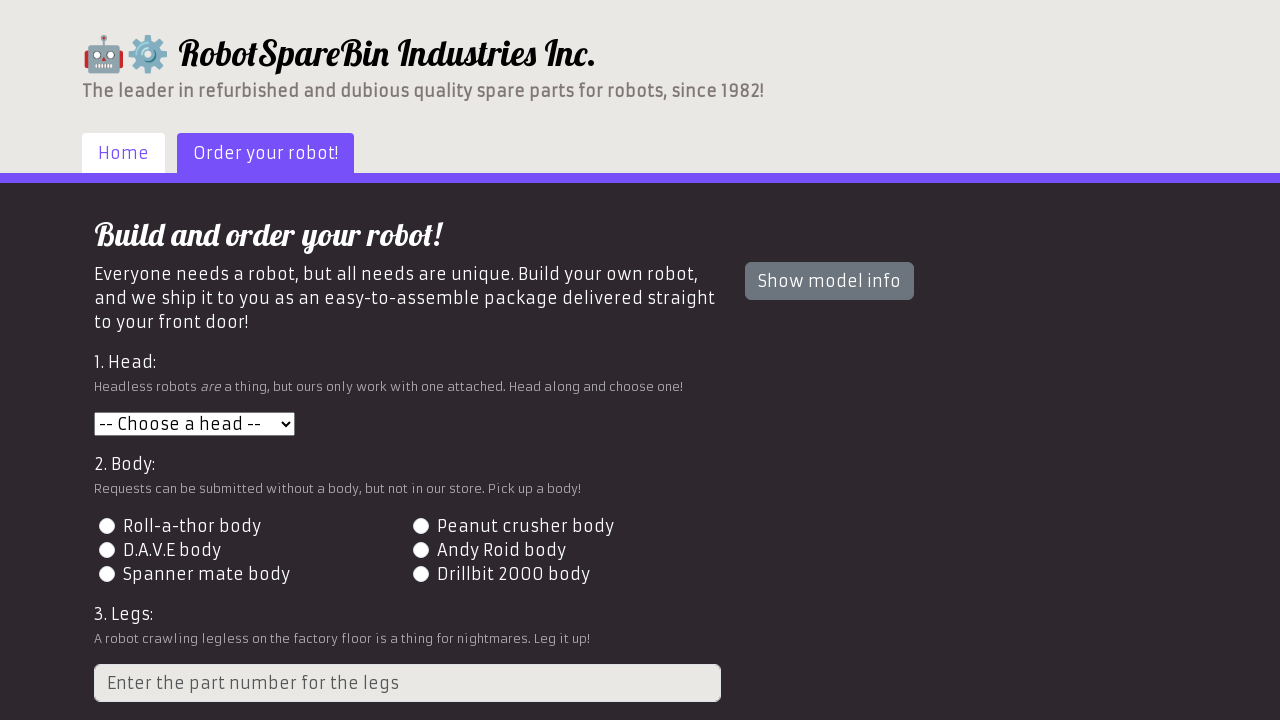

Selected head type '1' from dropdown on select[name='head']
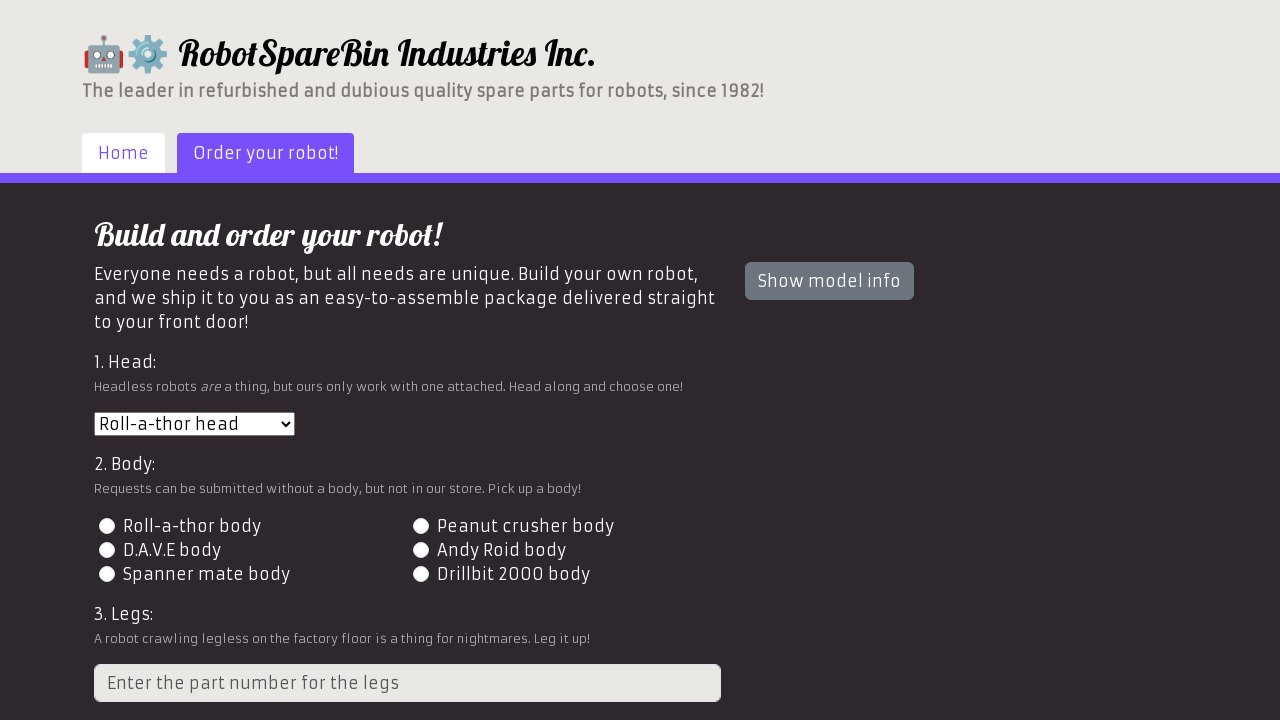

Selected body type '2' at (420, 526) on #id-body-2
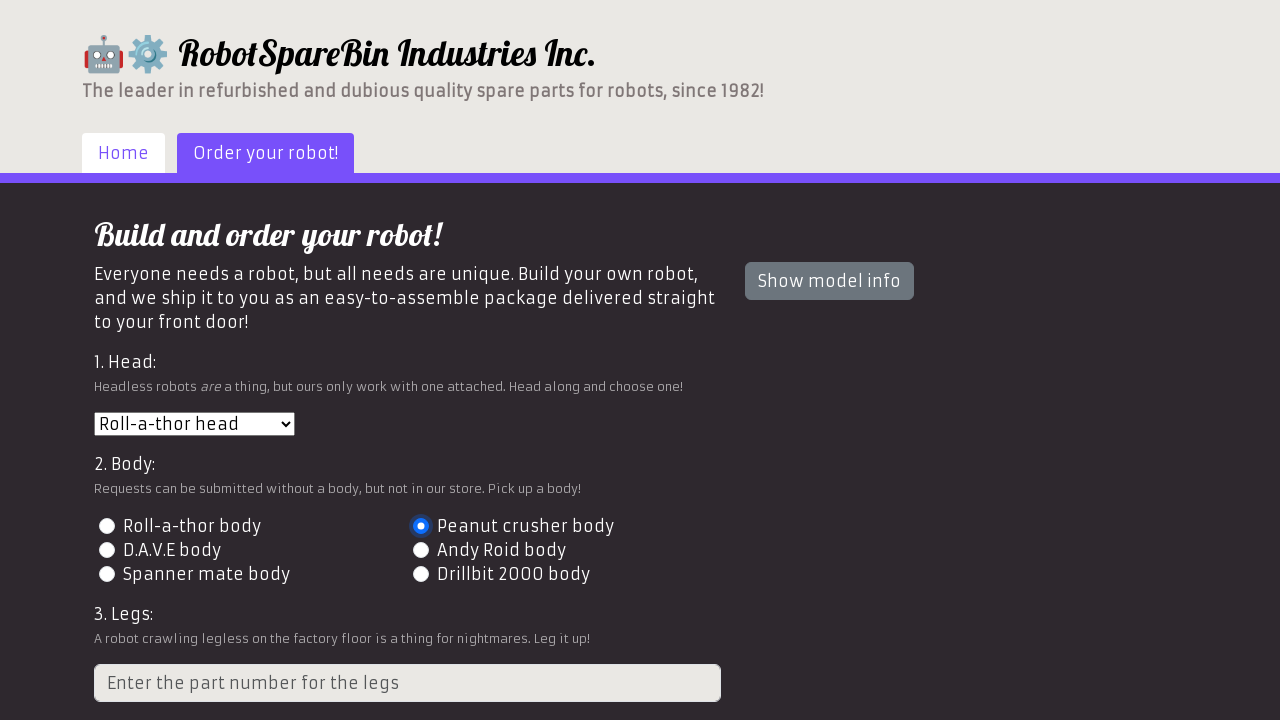

Entered number of legs: 3 on xpath=//input[@class='form-control'][@type='number']
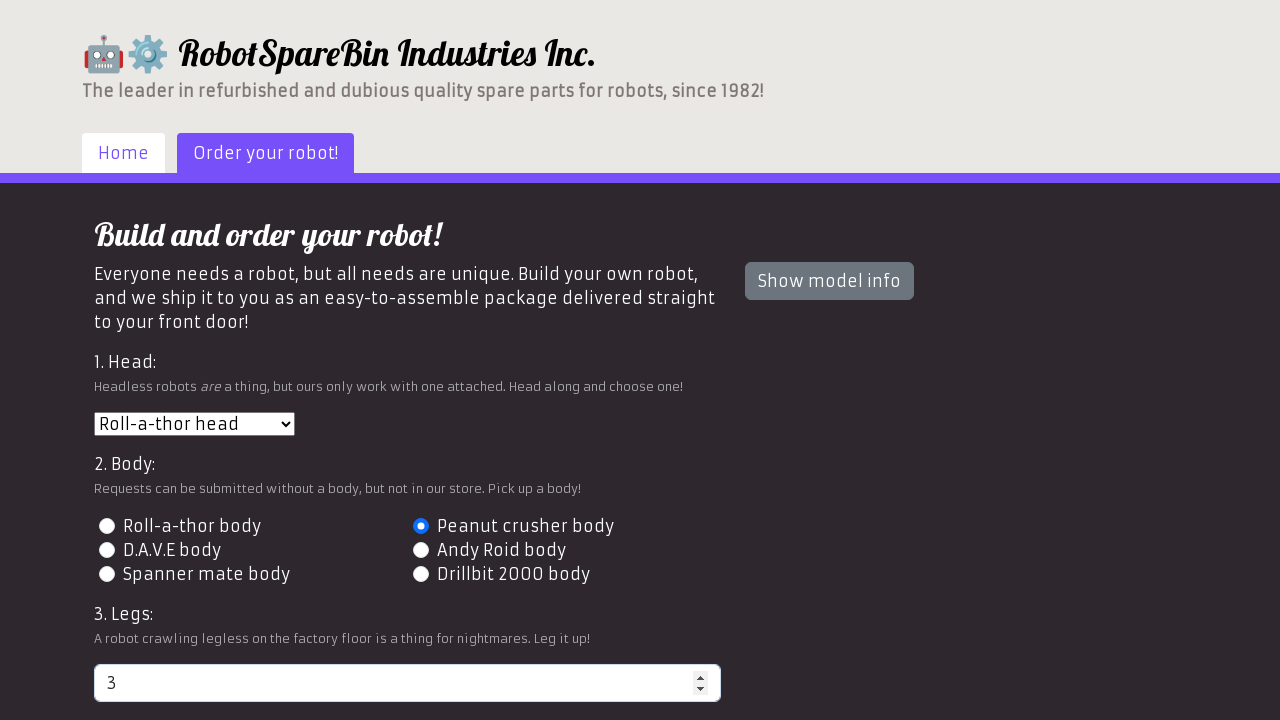

Entered delivery address: 123 Main St on xpath=//input[@class='form-control'][@type='text']
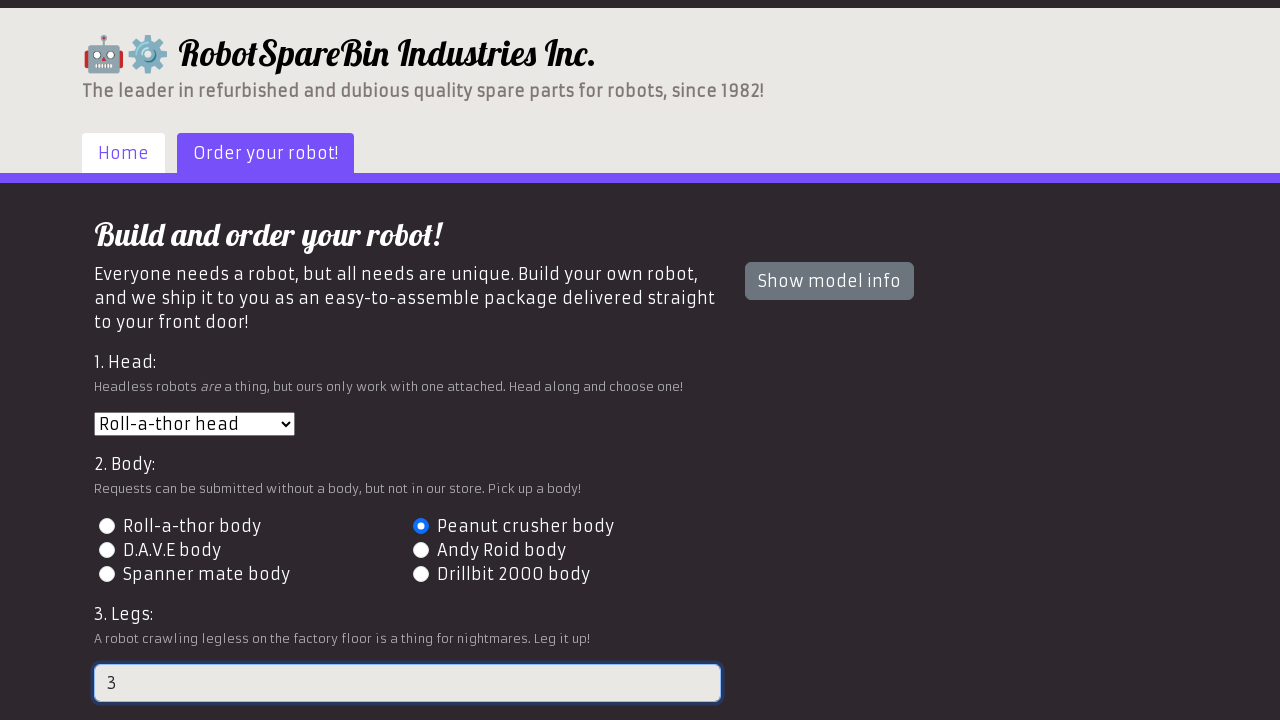

Clicked preview button to display robot configuration at (141, 605) on #preview
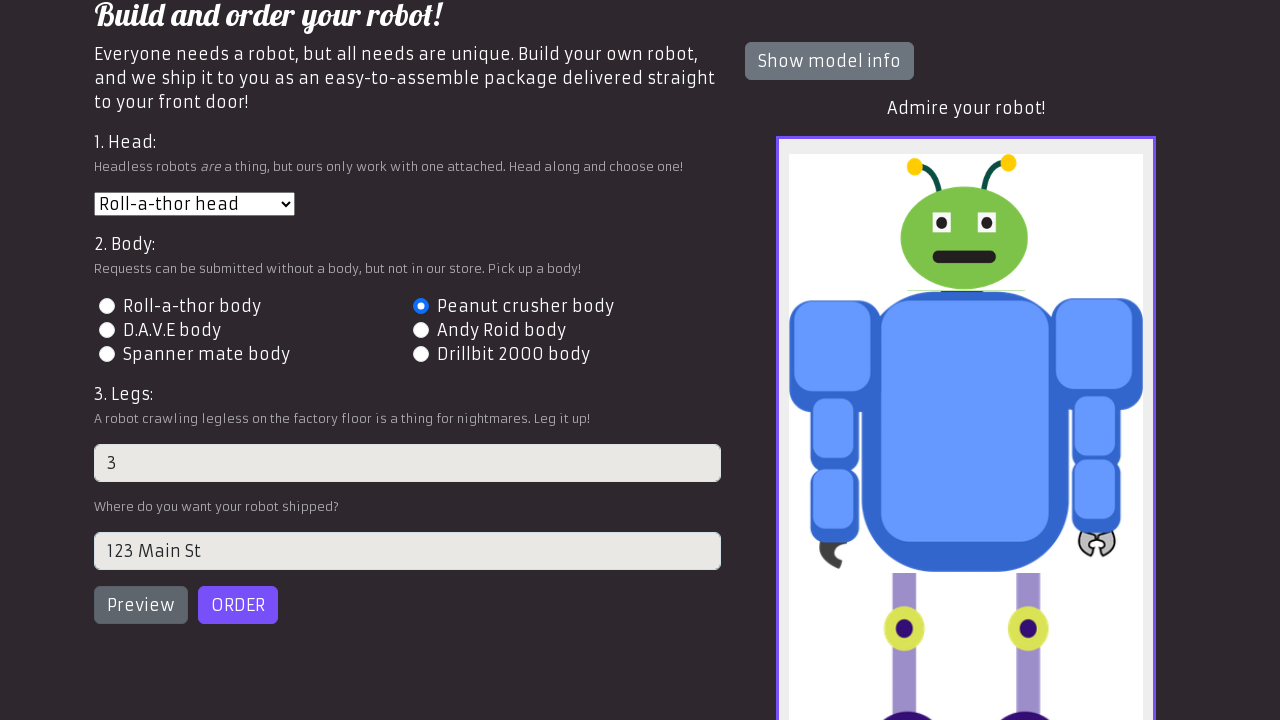

Robot preview image loaded successfully
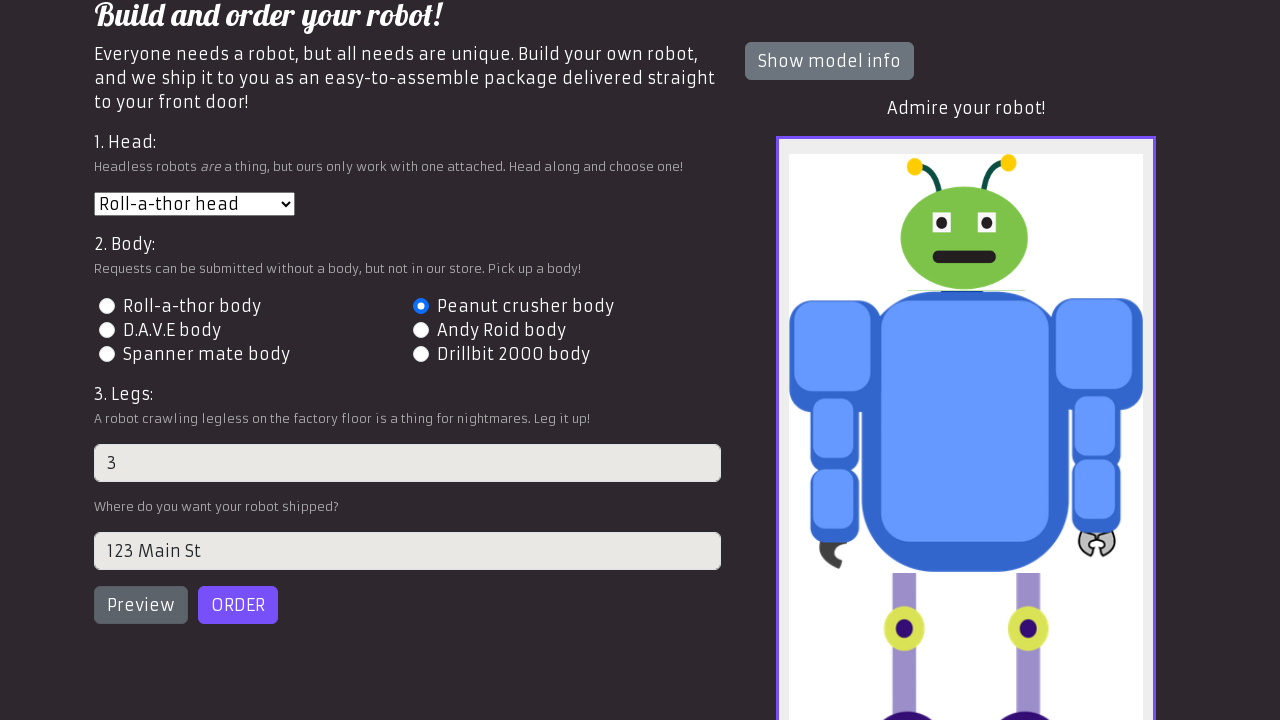

Clicked order button (attempt 1/3) at (238, 605) on #order
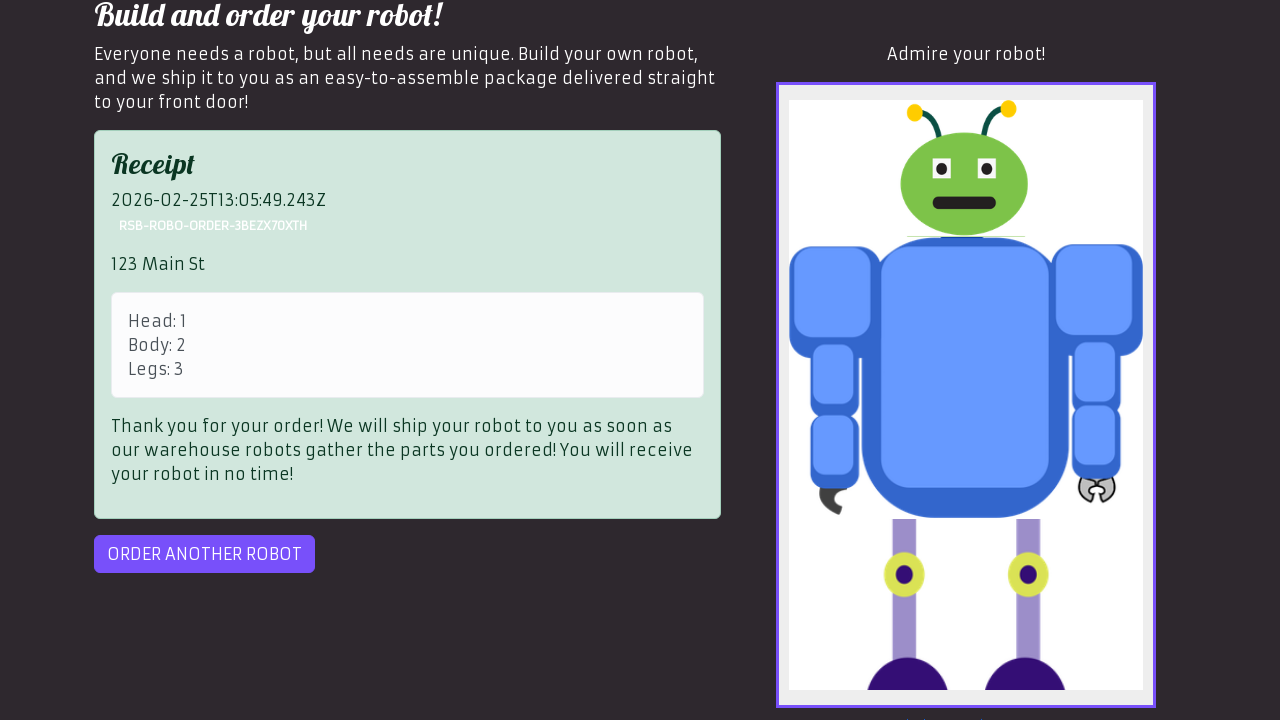

Order submitted successfully - receipt received
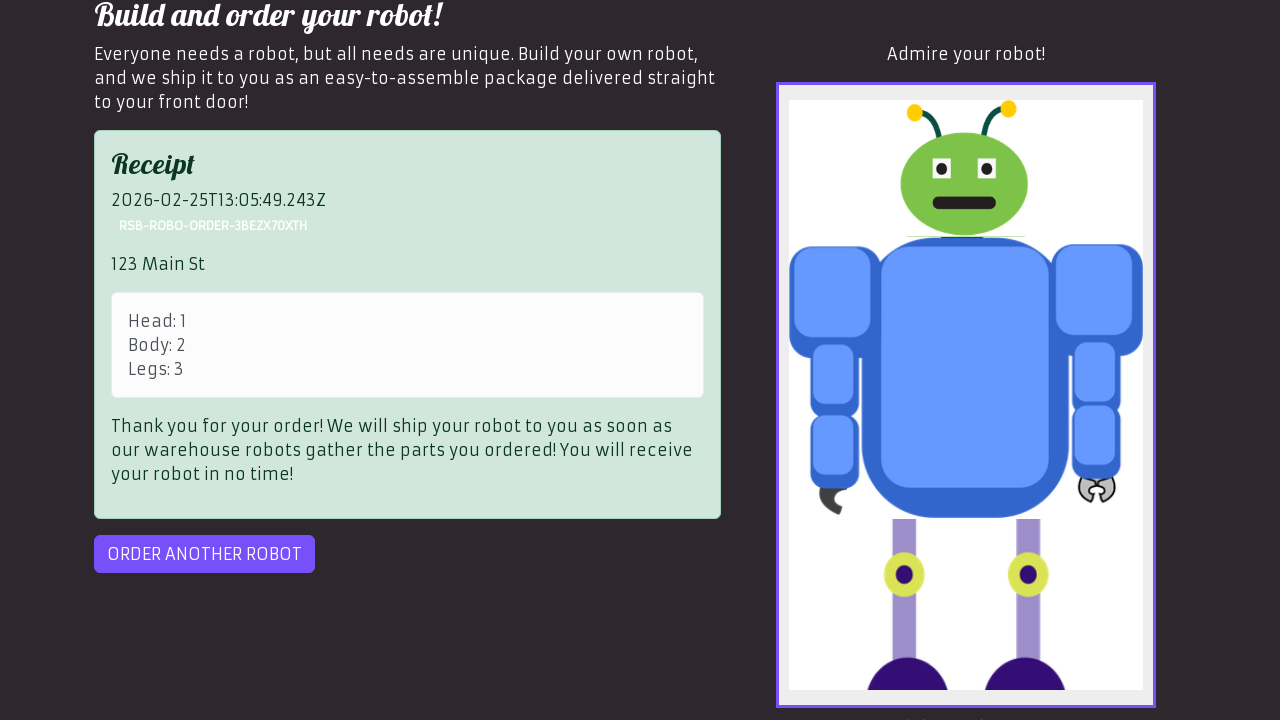

Clicked 'Order another' button to prepare for next order at (204, 554) on #order-another
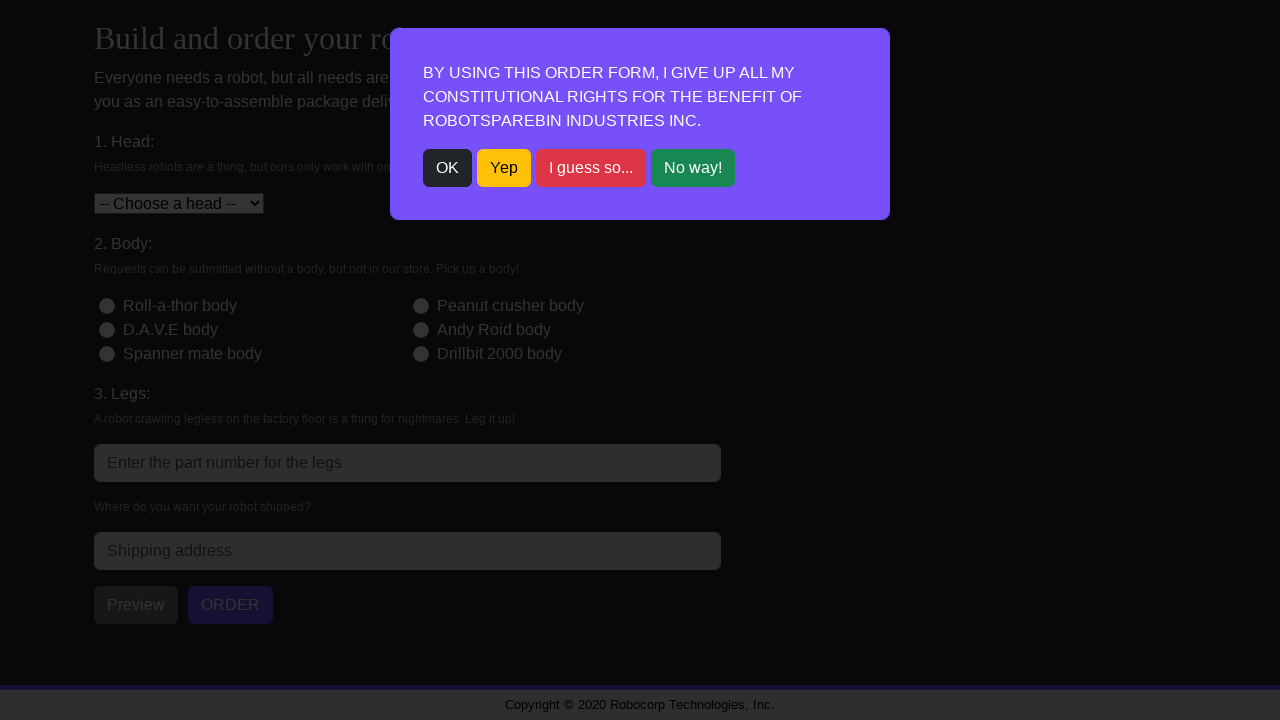

Clicked OK button to dismiss modal/alert at (448, 168) on button.btn-dark
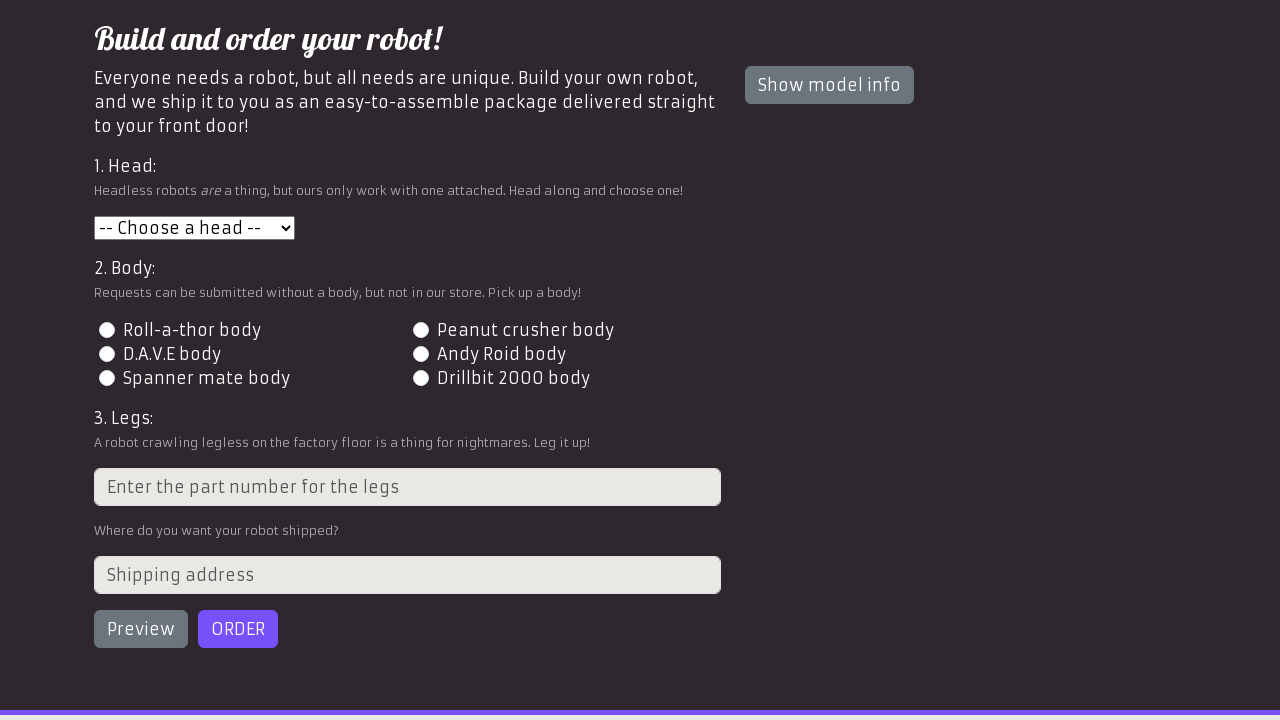

Selected head type '2' from dropdown on select[name='head']
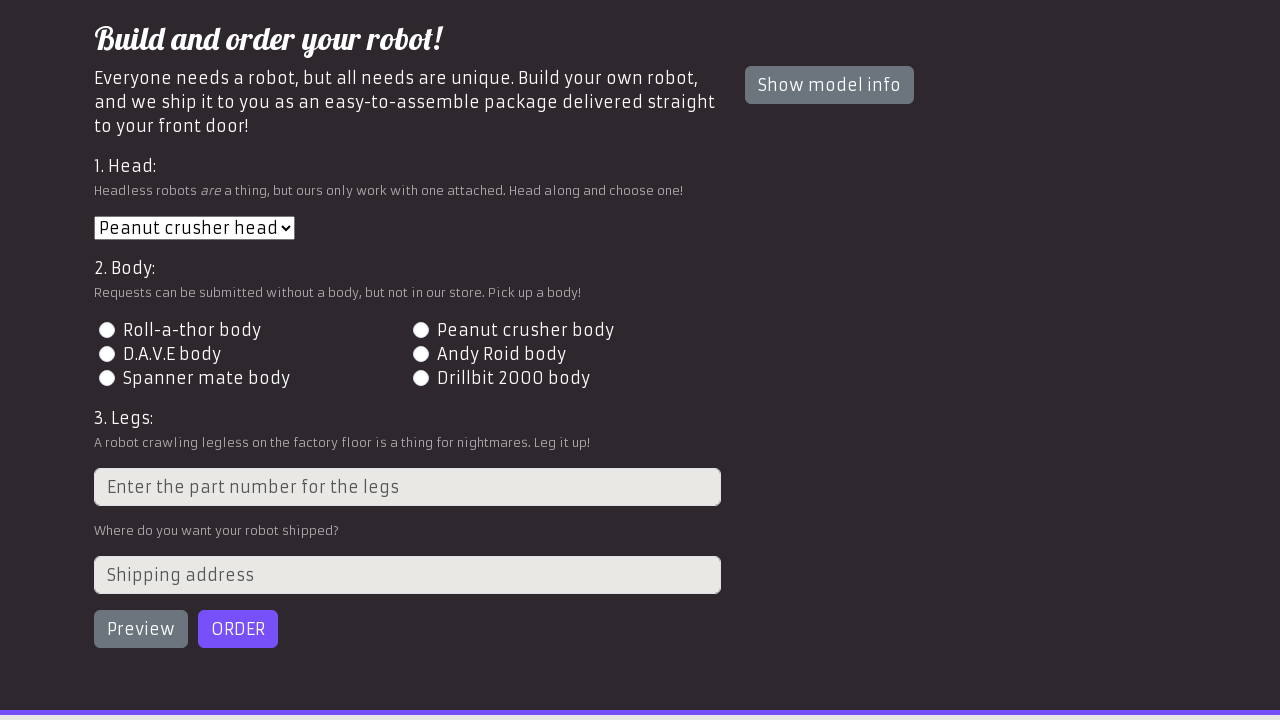

Selected body type '3' at (107, 354) on #id-body-3
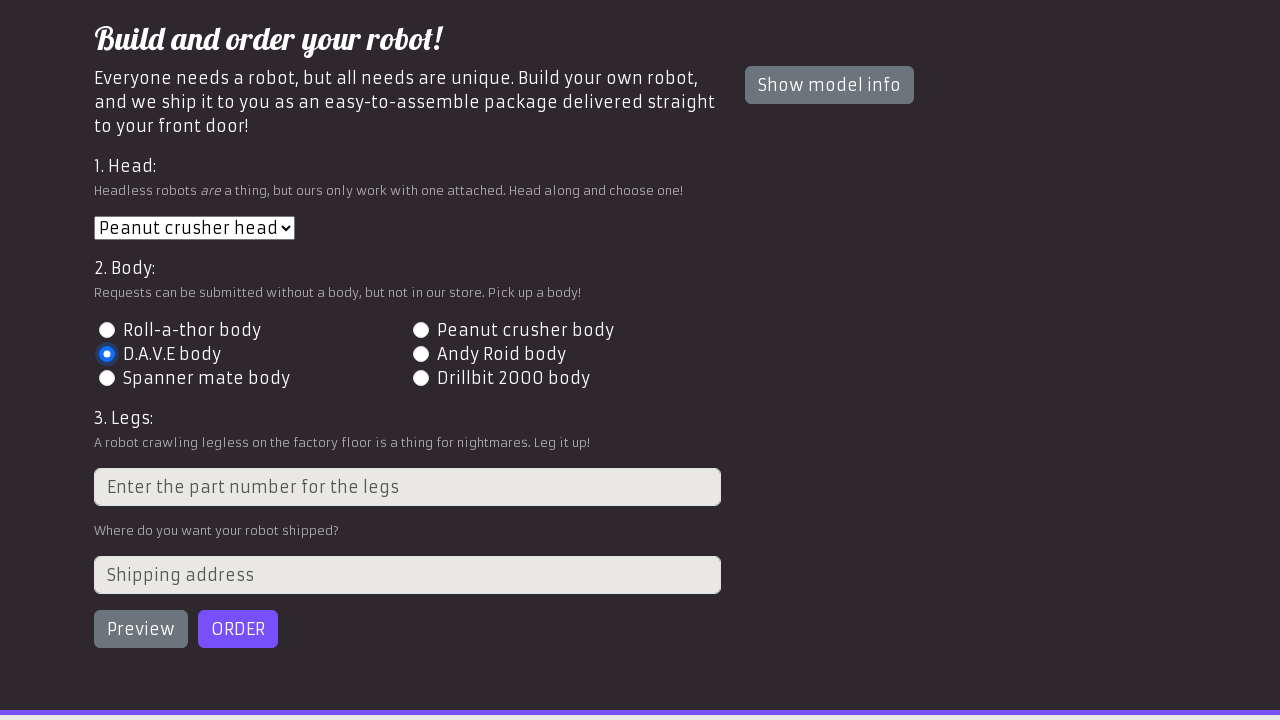

Entered number of legs: 4 on xpath=//input[@class='form-control'][@type='number']
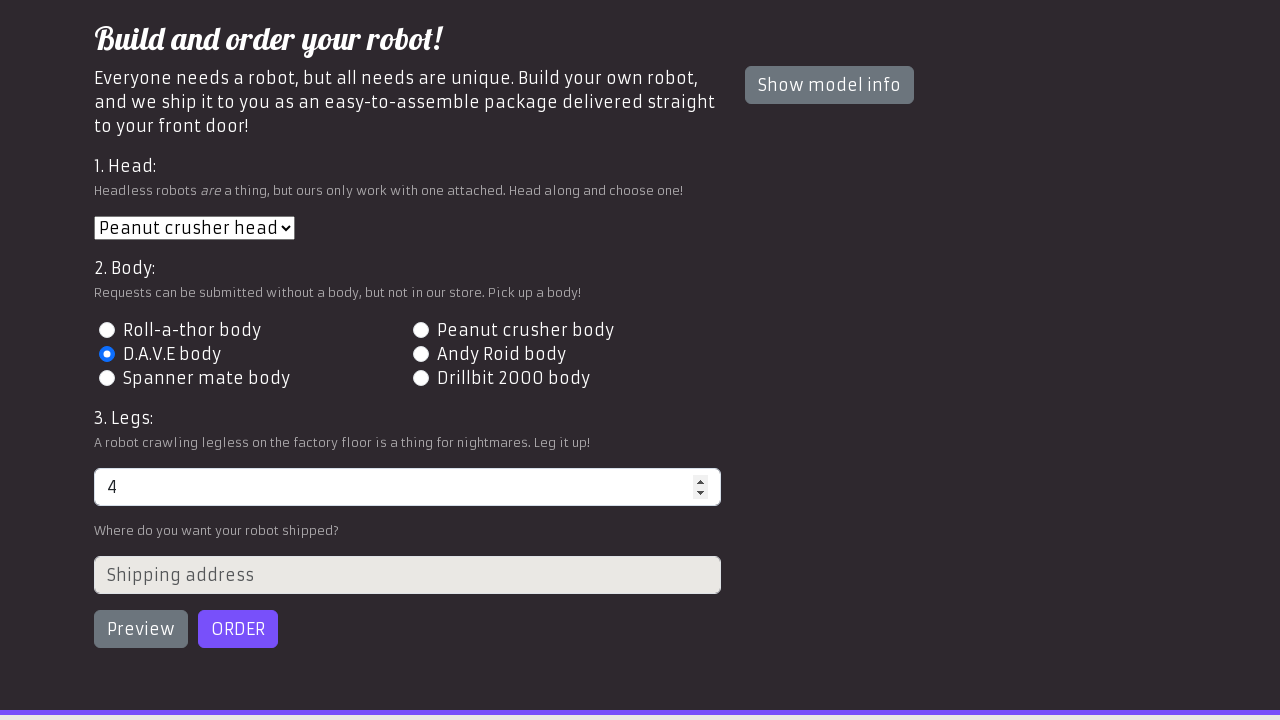

Entered delivery address: 456 Oak Ave on xpath=//input[@class='form-control'][@type='text']
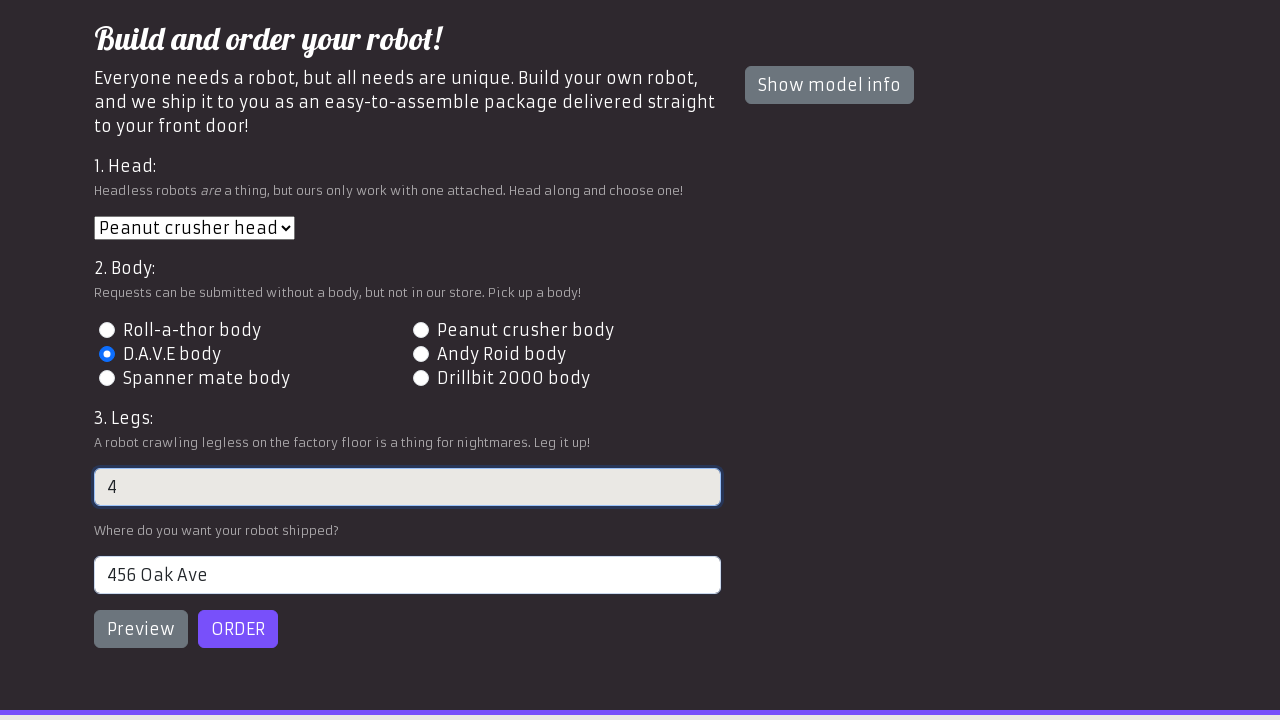

Clicked preview button to display robot configuration at (141, 629) on #preview
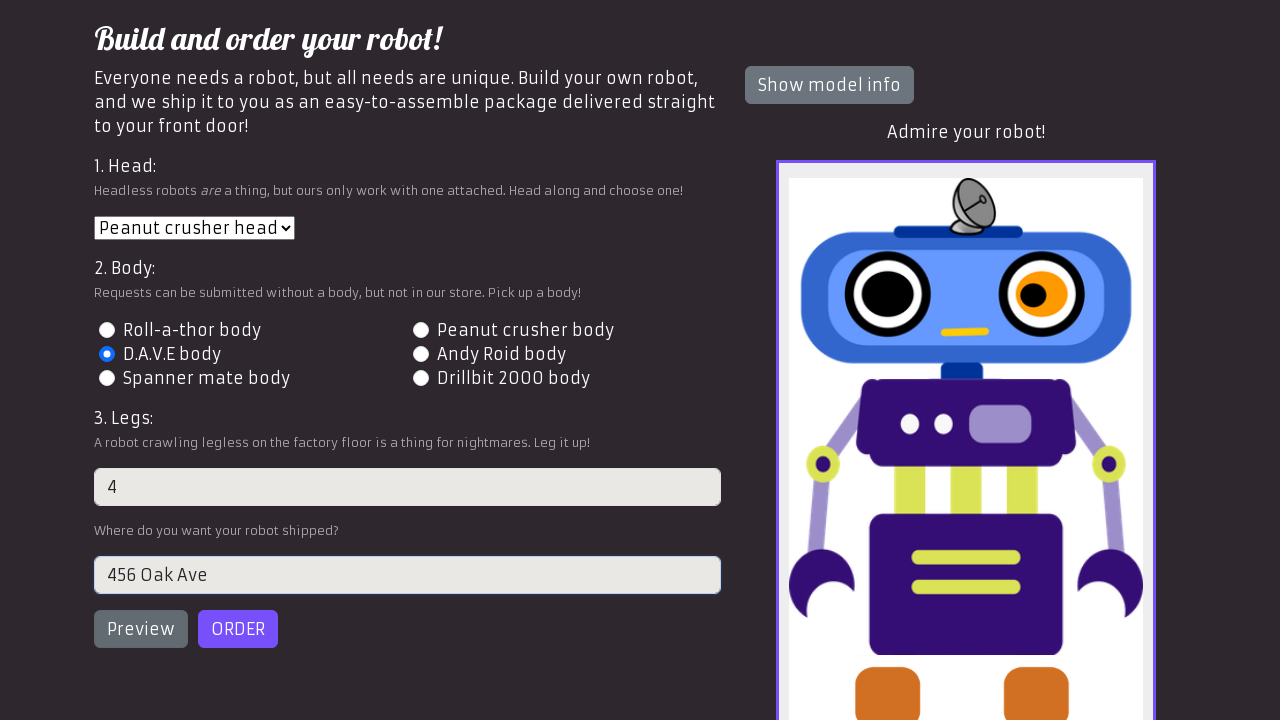

Robot preview image loaded successfully
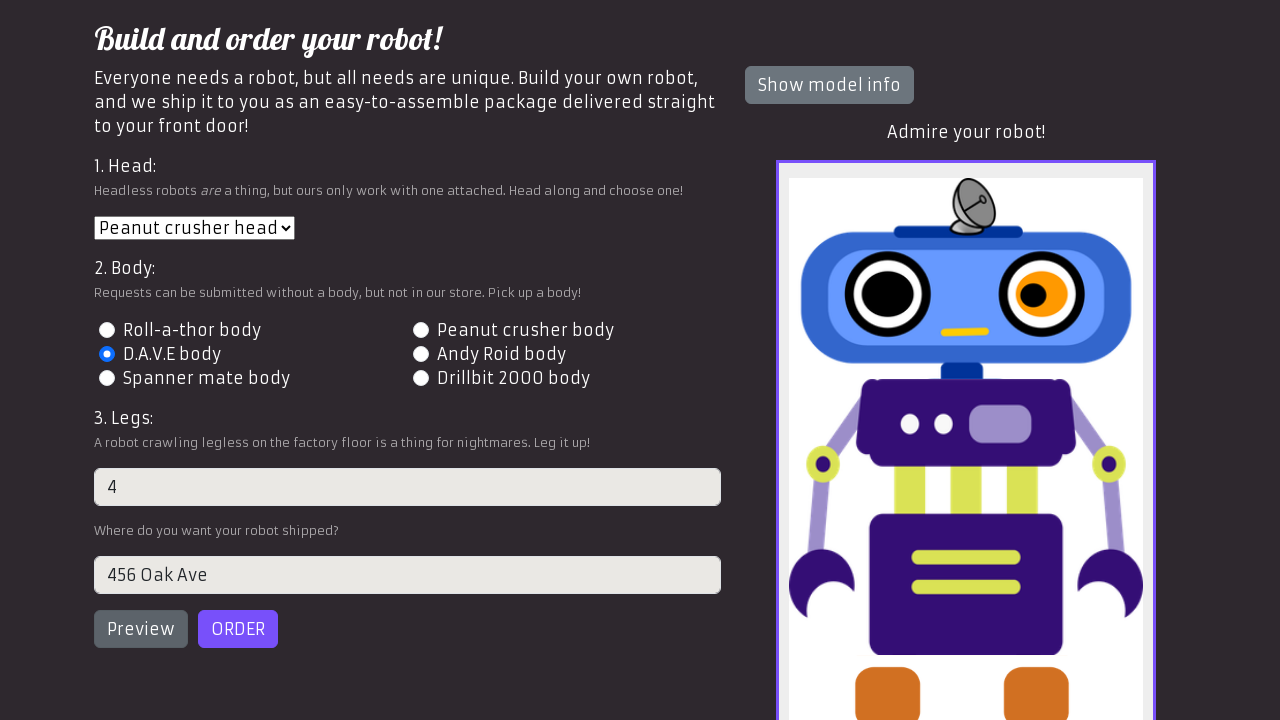

Clicked order button (attempt 1/3) at (238, 629) on #order
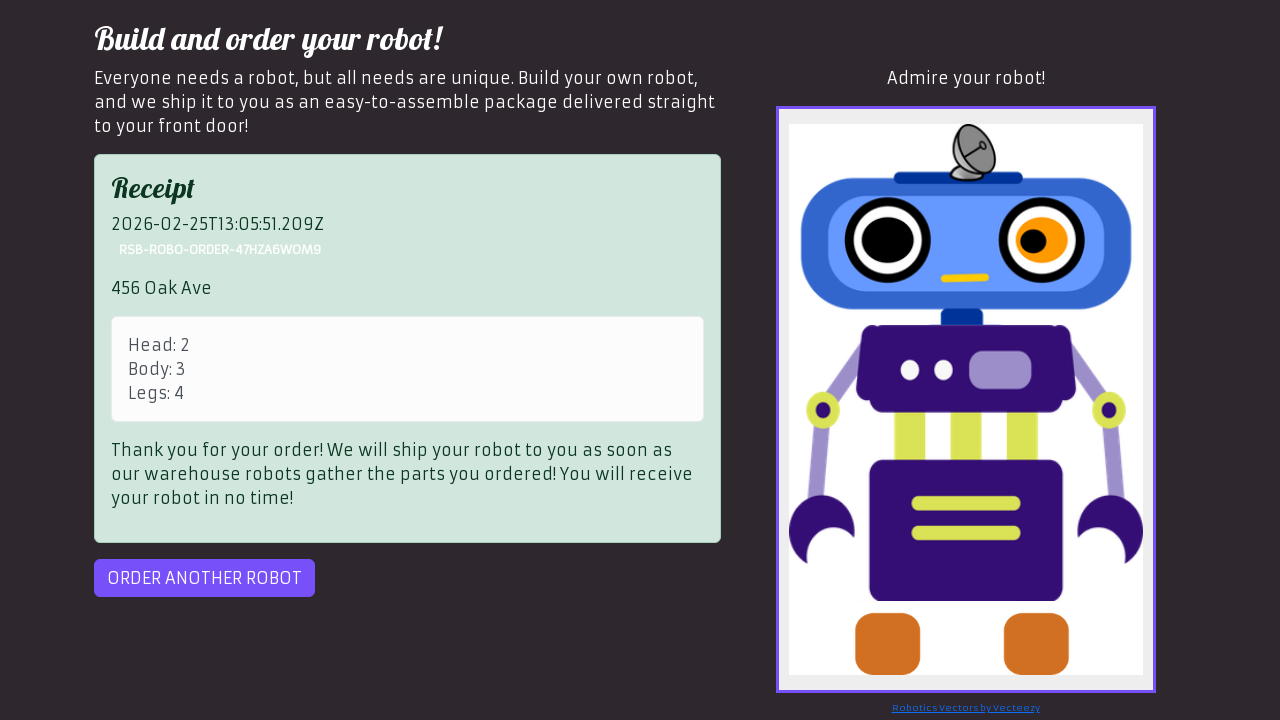

Order submitted successfully - receipt received
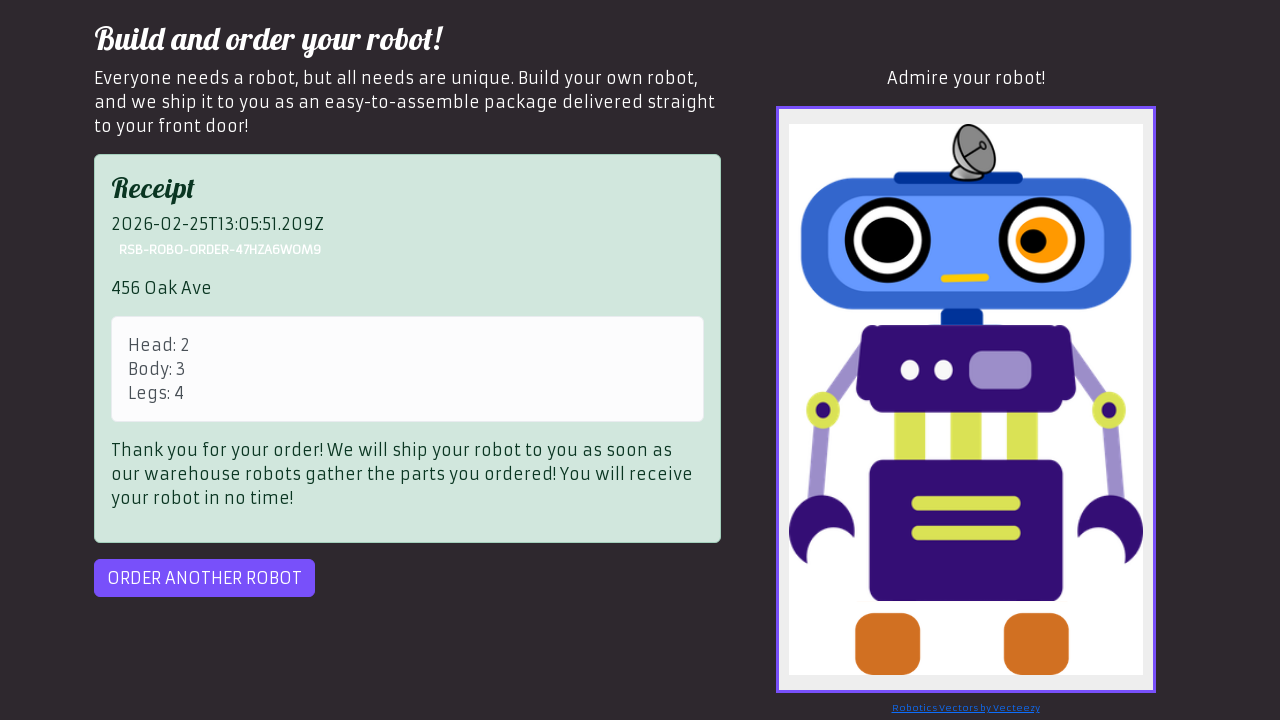

Clicked 'Order another' button to prepare for next order at (204, 578) on #order-another
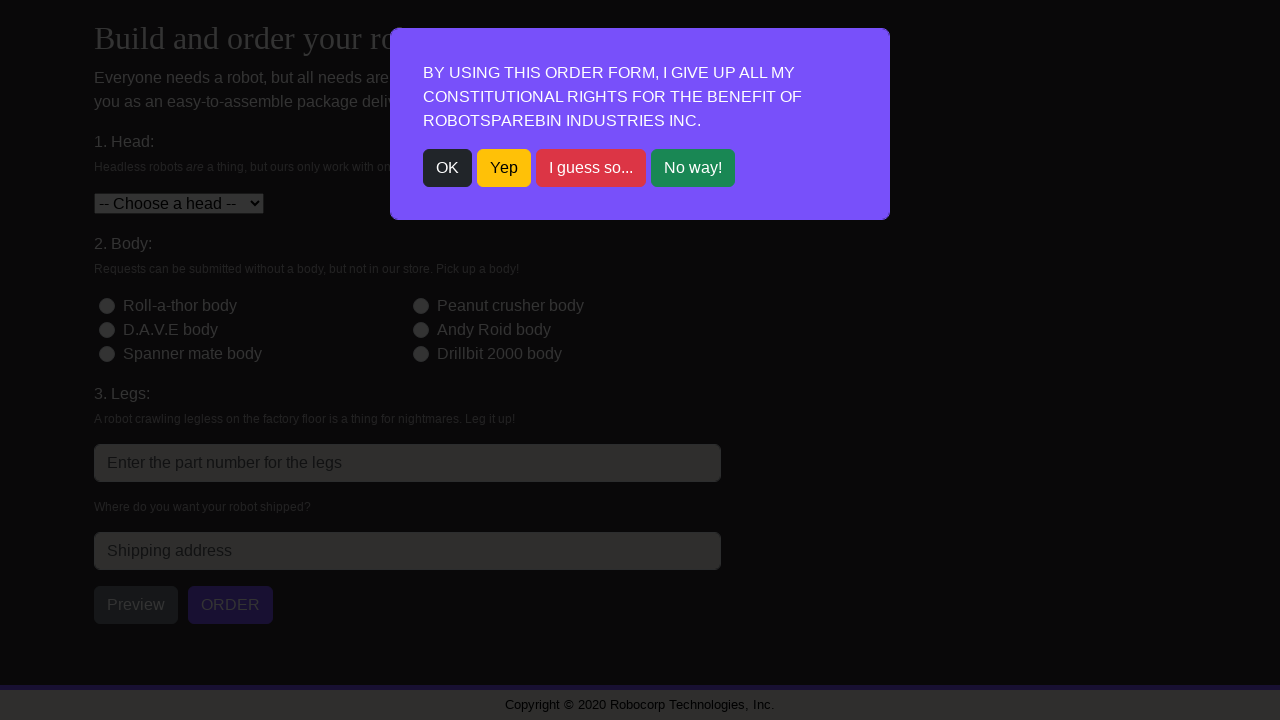

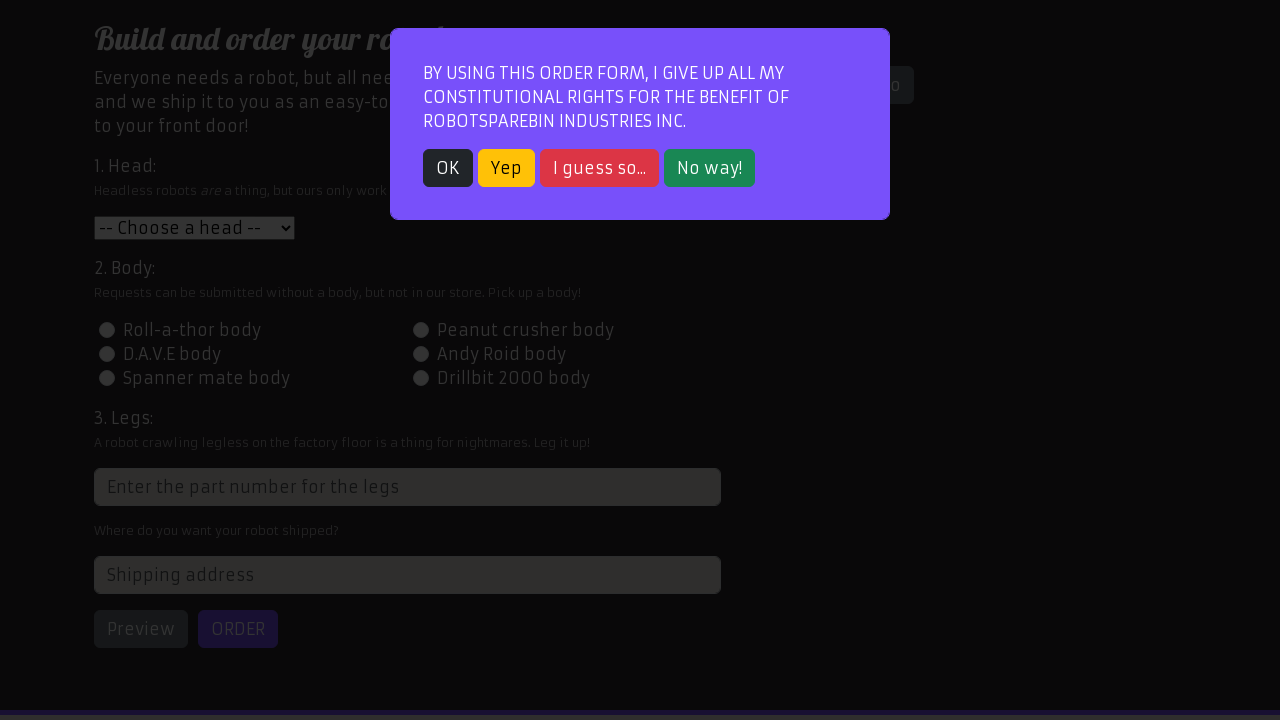